Tests that various form elements are displayed correctly and allows interaction with displayed elements by filling text fields and clicking radio buttons

Starting URL: https://automationfc.github.io/basic-form/index.html

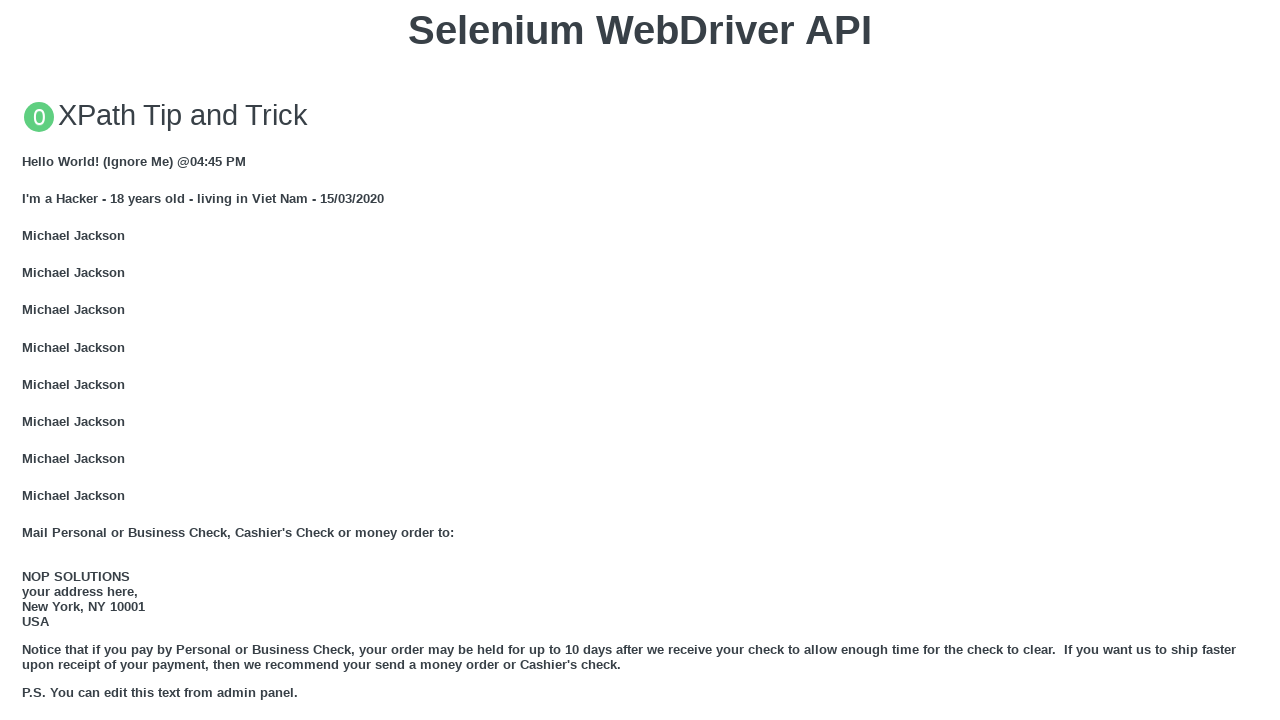

Email textbox is visible
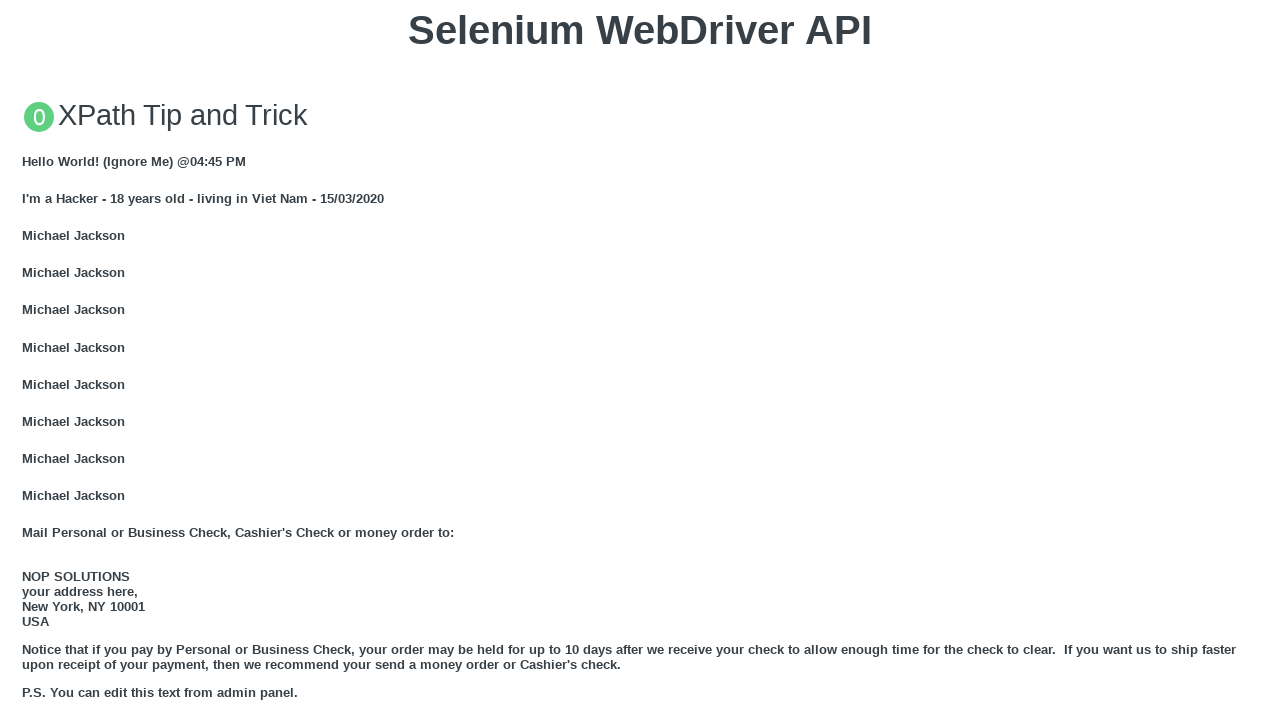

Cleared email textbox on xpath=//input[@id='mail']
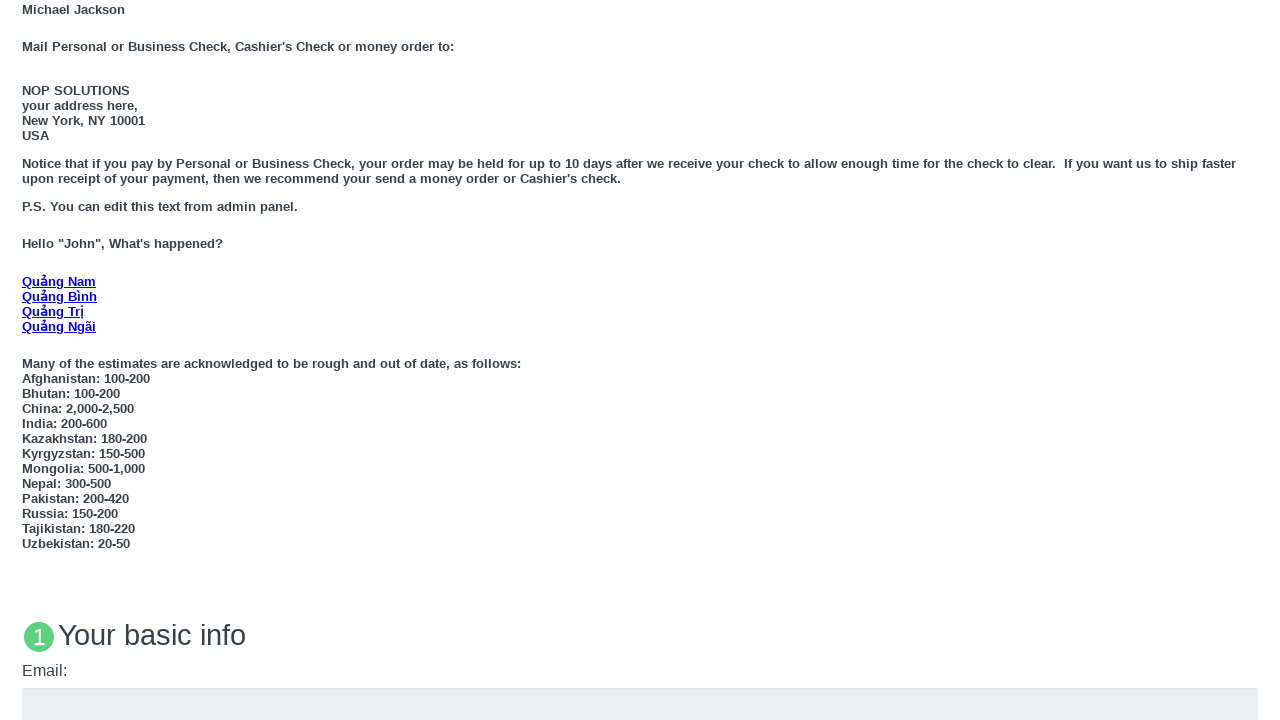

Filled email textbox with 'Automation Testing' on //input[@id='mail']
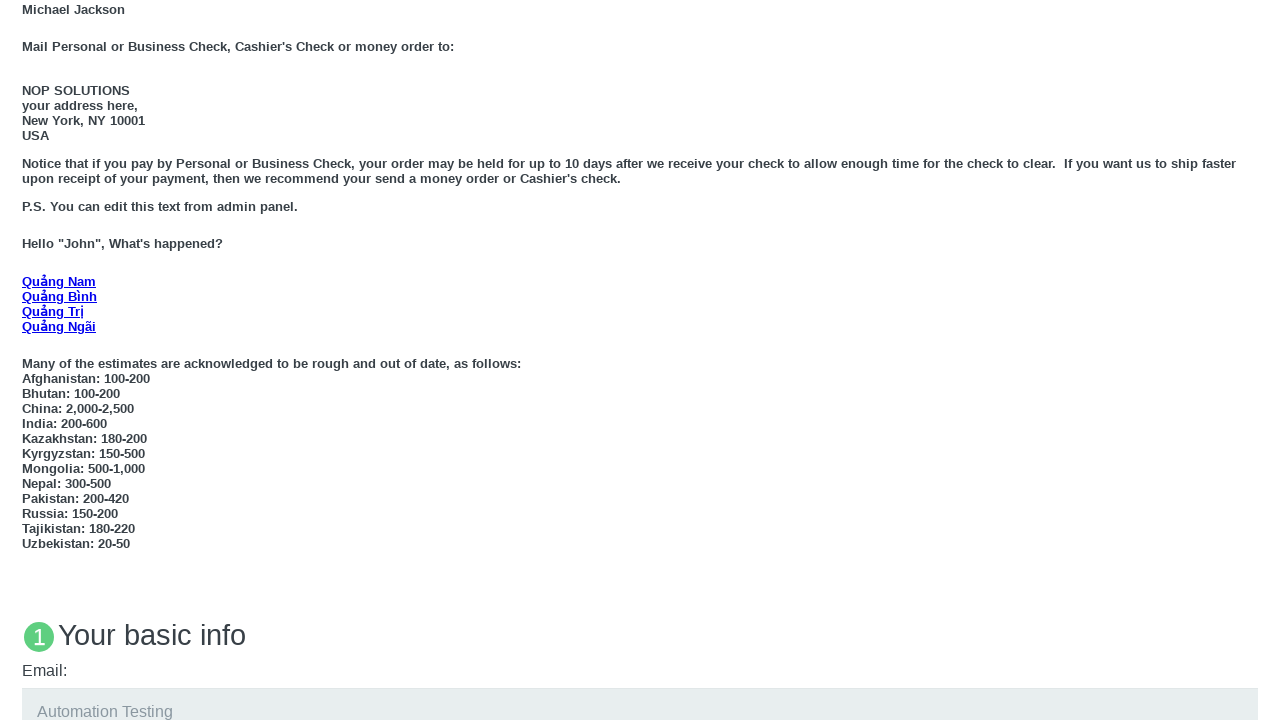

Age 'under 18' radio button is visible
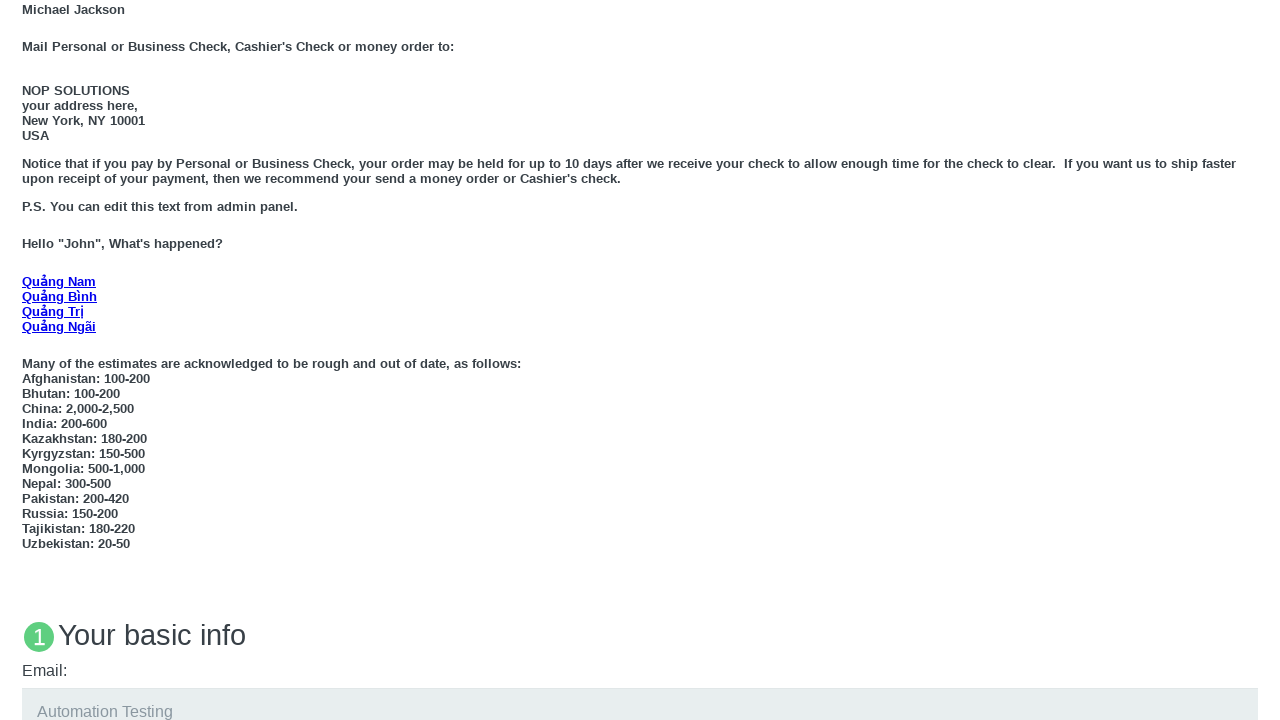

Clicked 'under 18' radio button at (28, 360) on xpath=//input[@id='under_18']
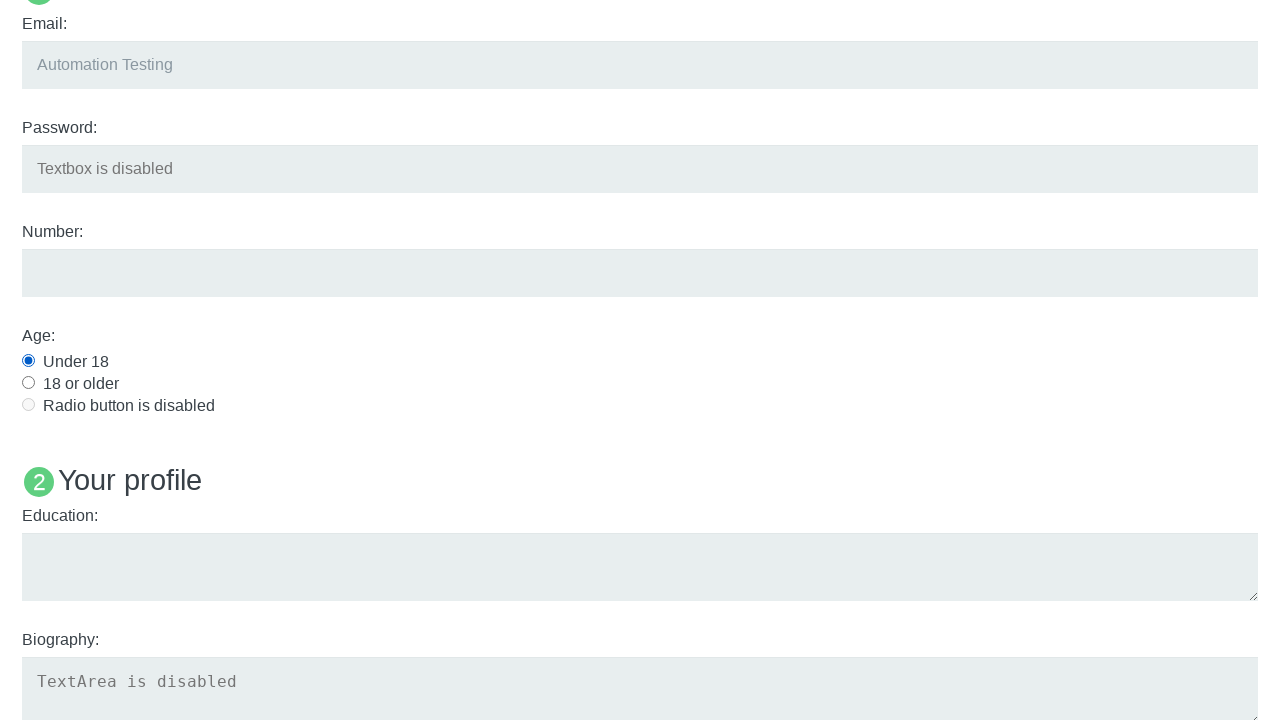

Education textarea is visible
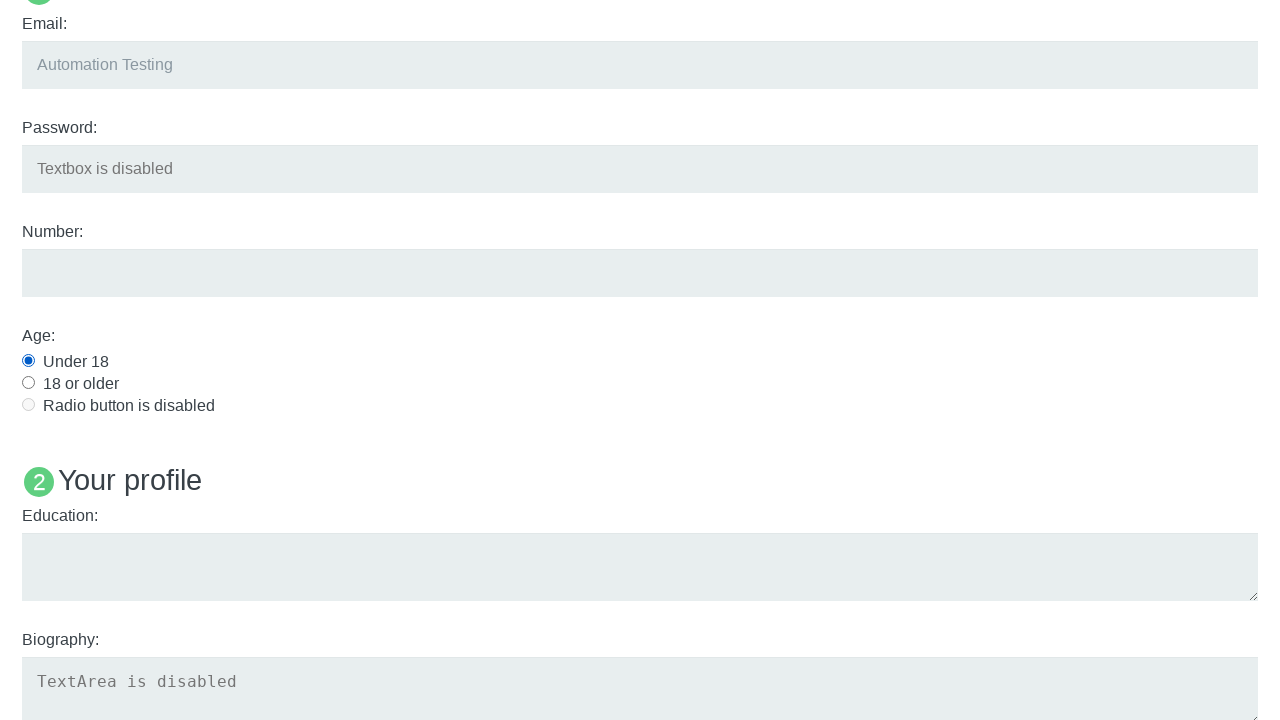

Cleared education textarea on xpath=//textarea[@id='edu']
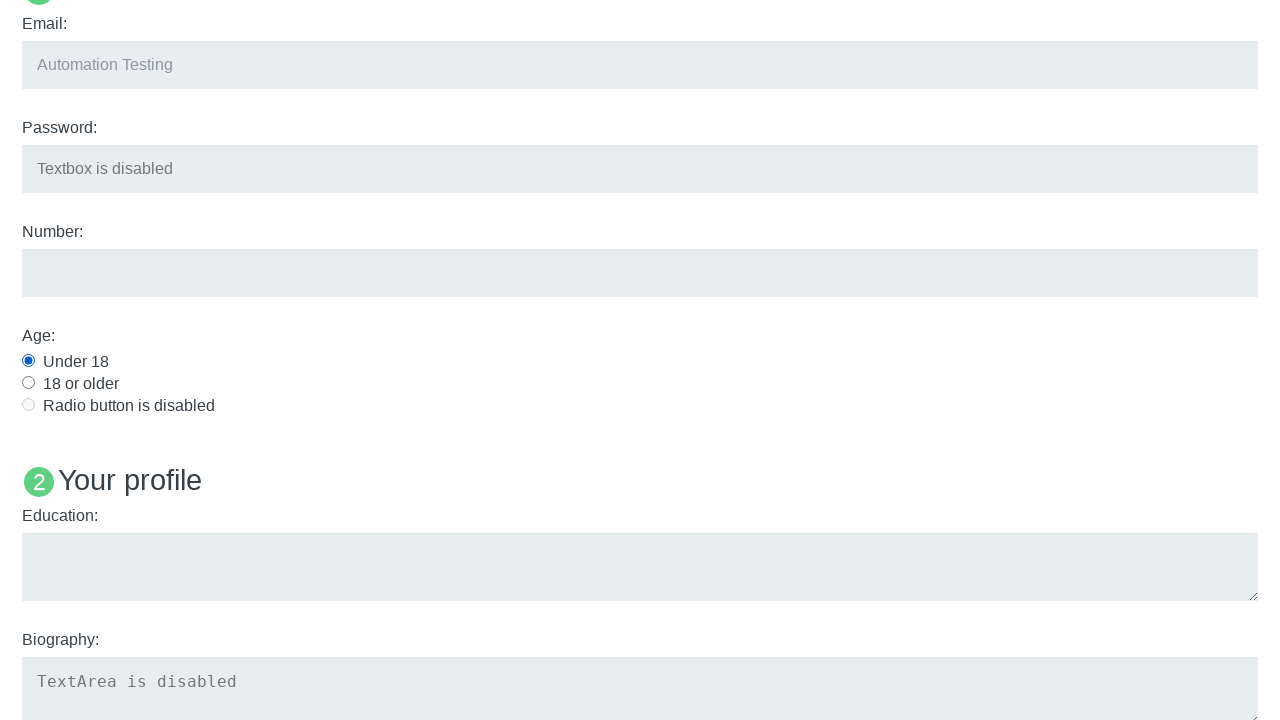

Filled education textarea with 'Automation Testing' on //textarea[@id='edu']
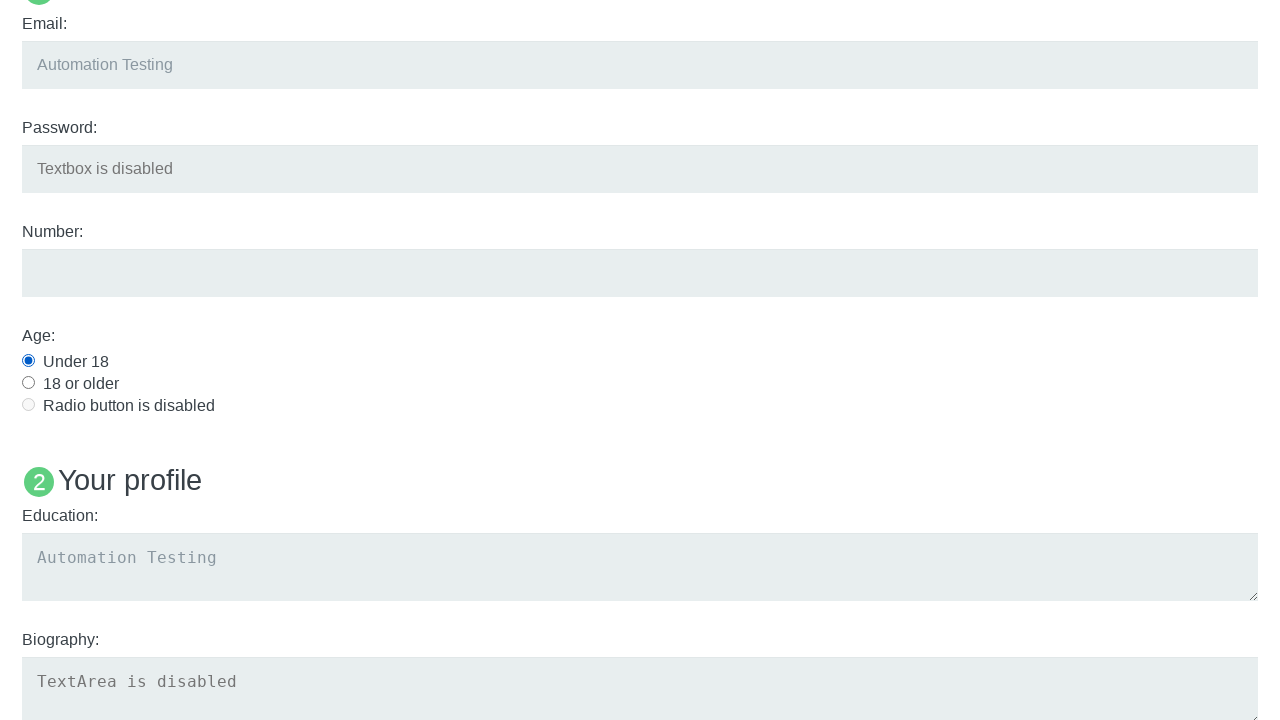

Verified that 'Name: User5' text is not displayed
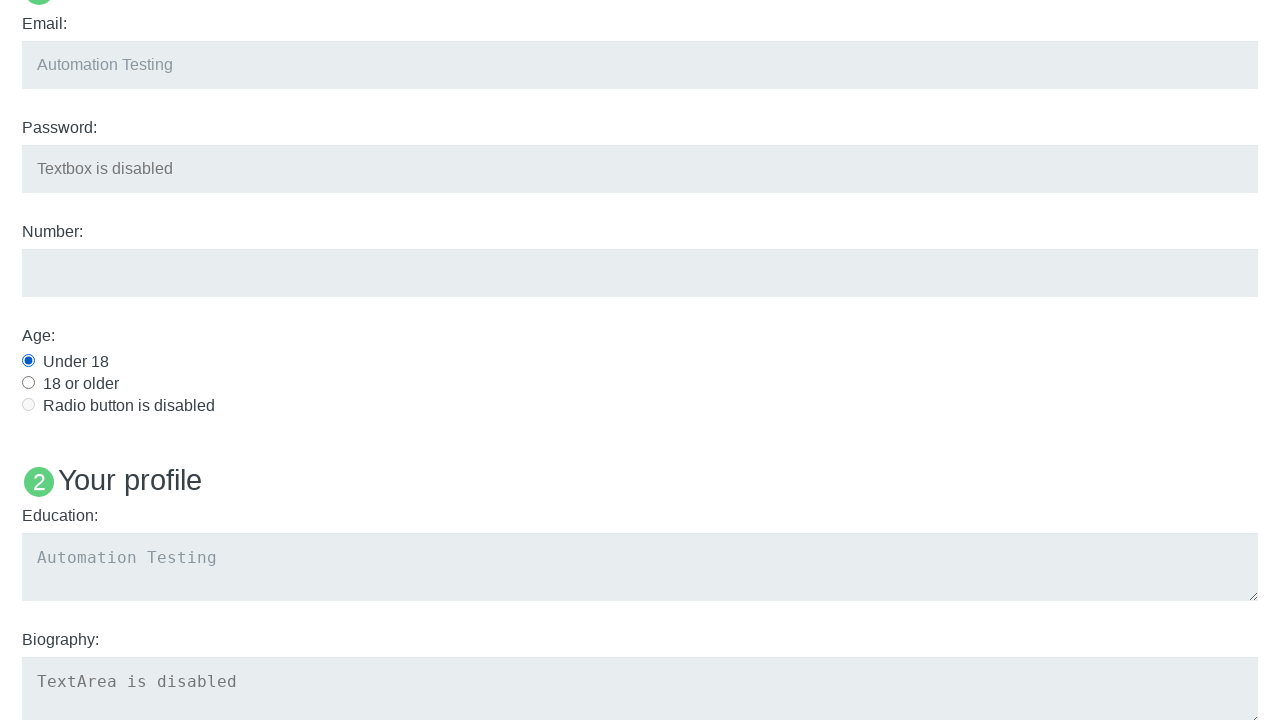

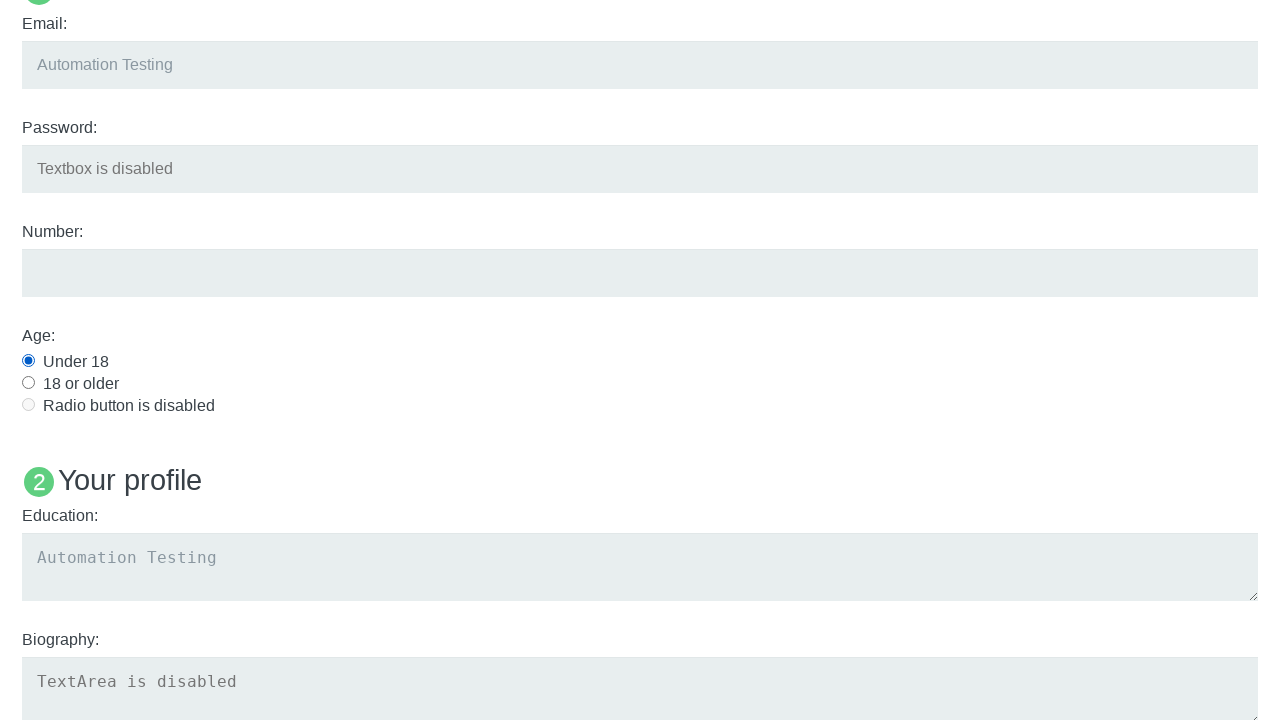